Tests completing a web form with personal information including name, job title, education, and preferences, then submits and verifies success

Starting URL: https://formy-project.herokuapp.com/

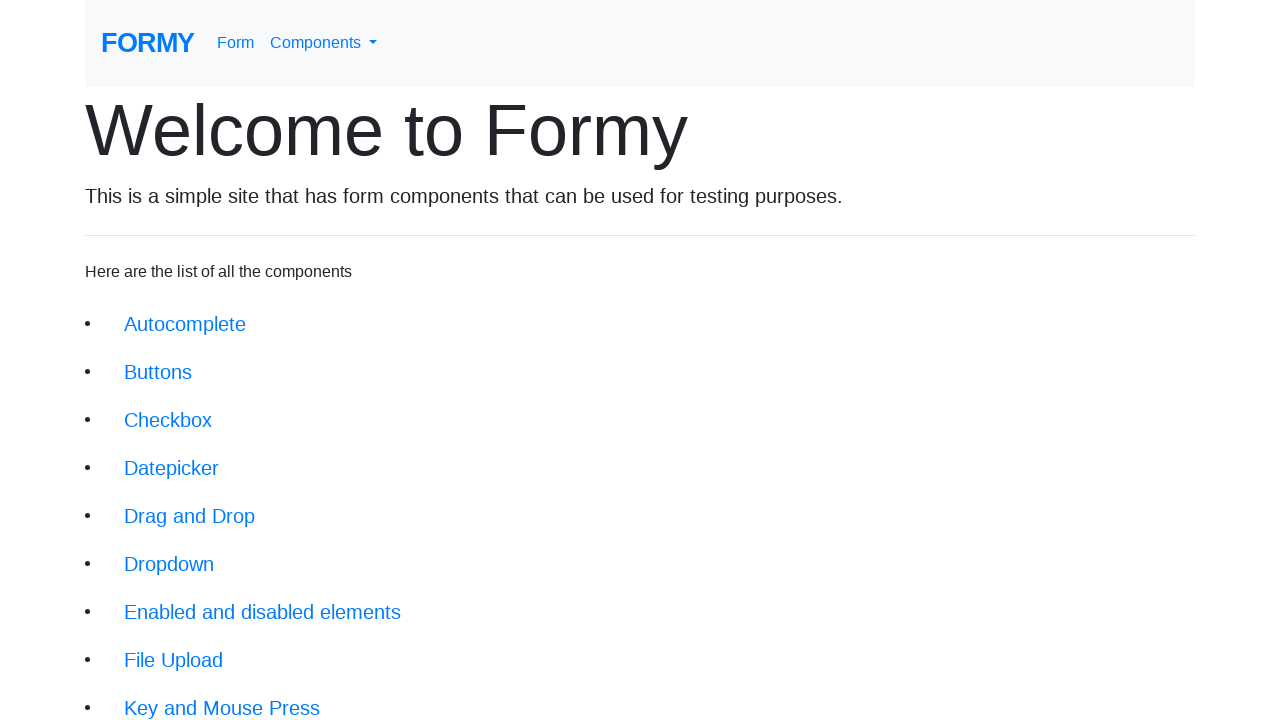

Clicked on the form link at (216, 696) on xpath=//div/li/a[@href='/form']
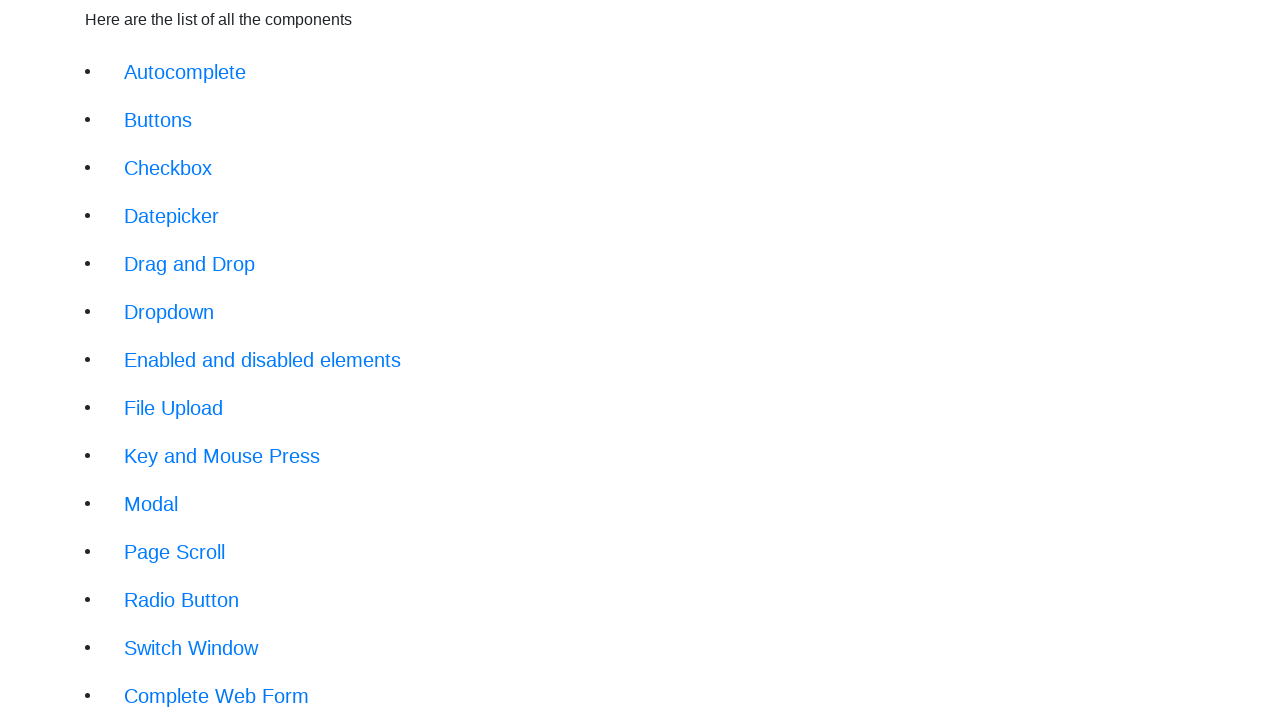

Filled first name field with 'John' on #first-name
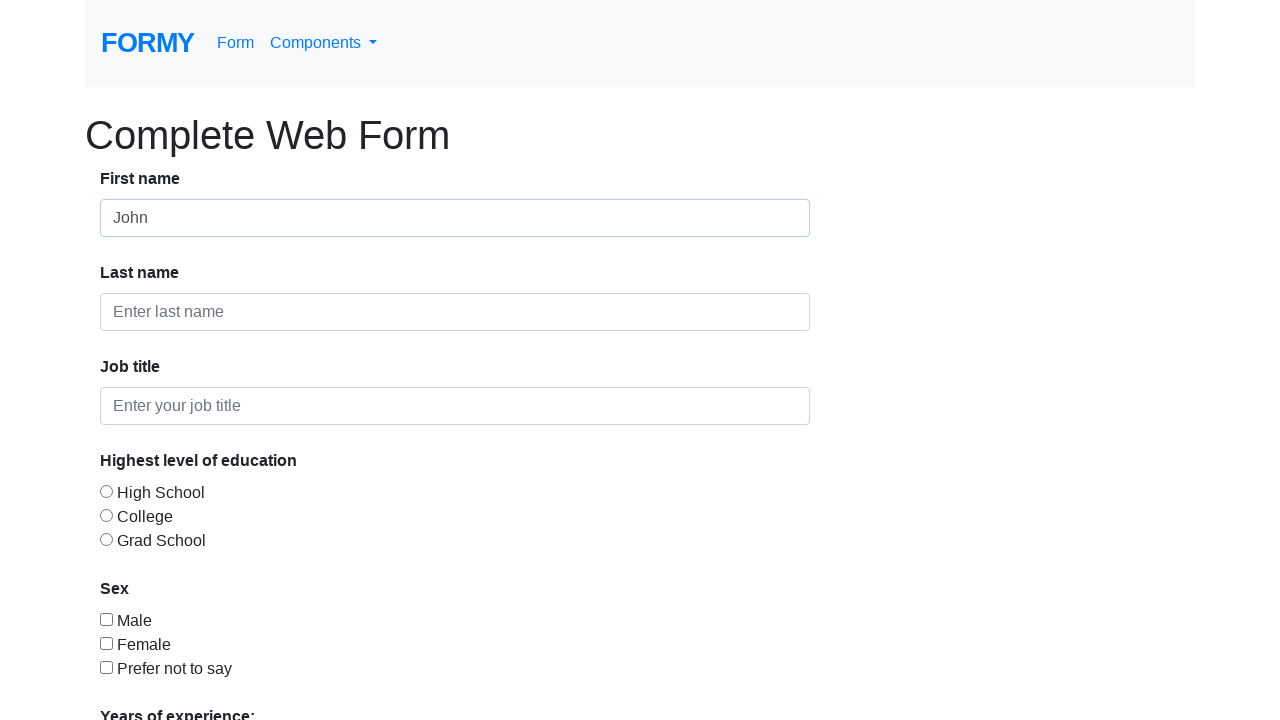

Filled last name field with 'Doe' on #last-name
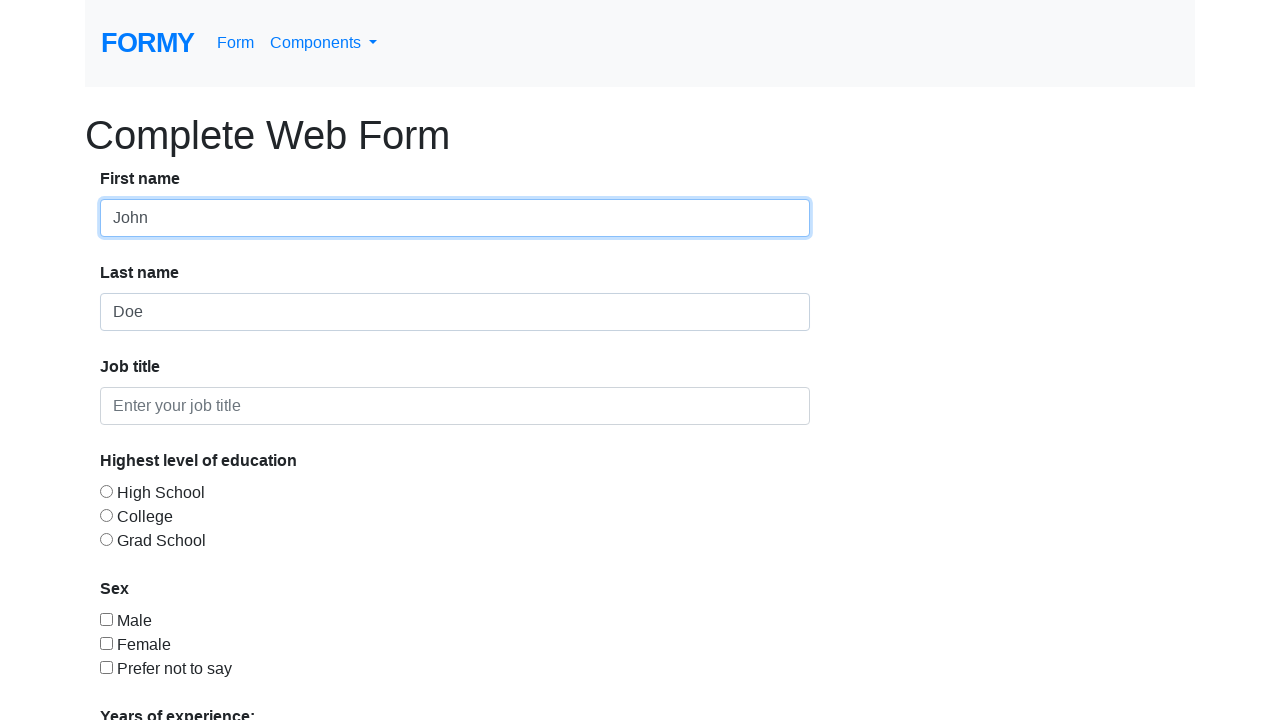

Filled job title field with 'Unemployed' on #job-title
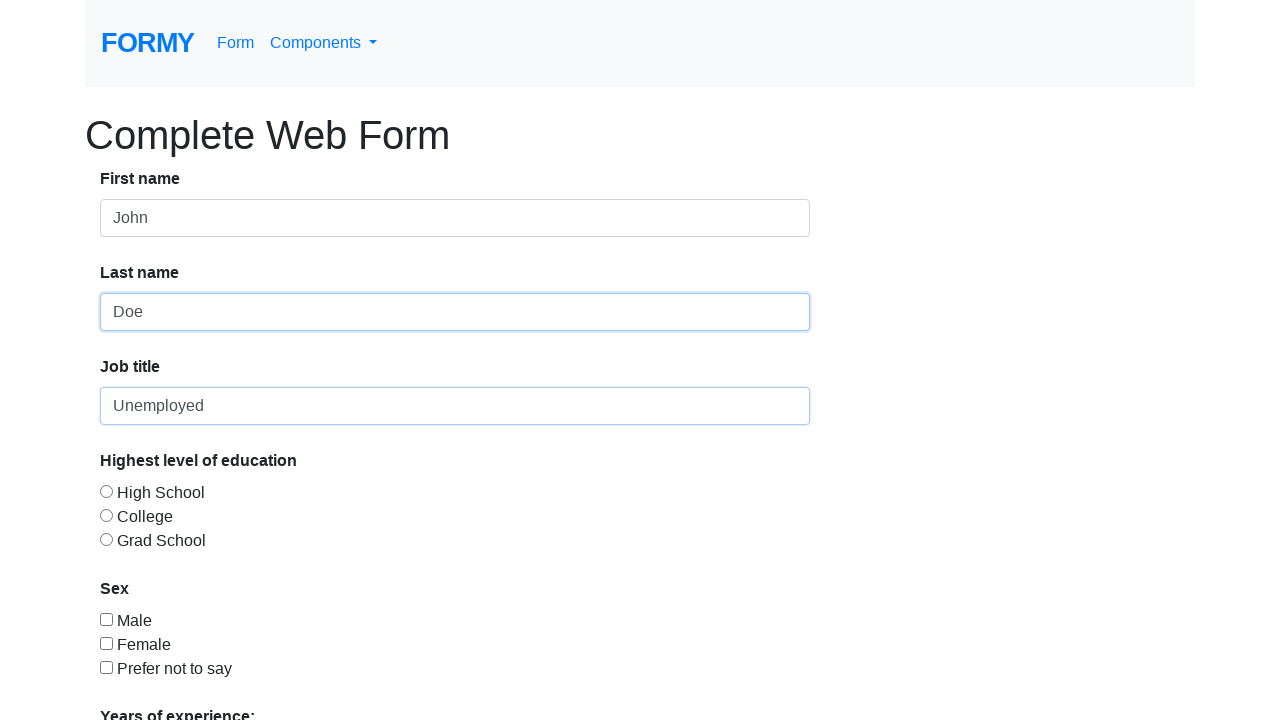

Clicked education radio button option 3 at (106, 539) on #radio-button-3
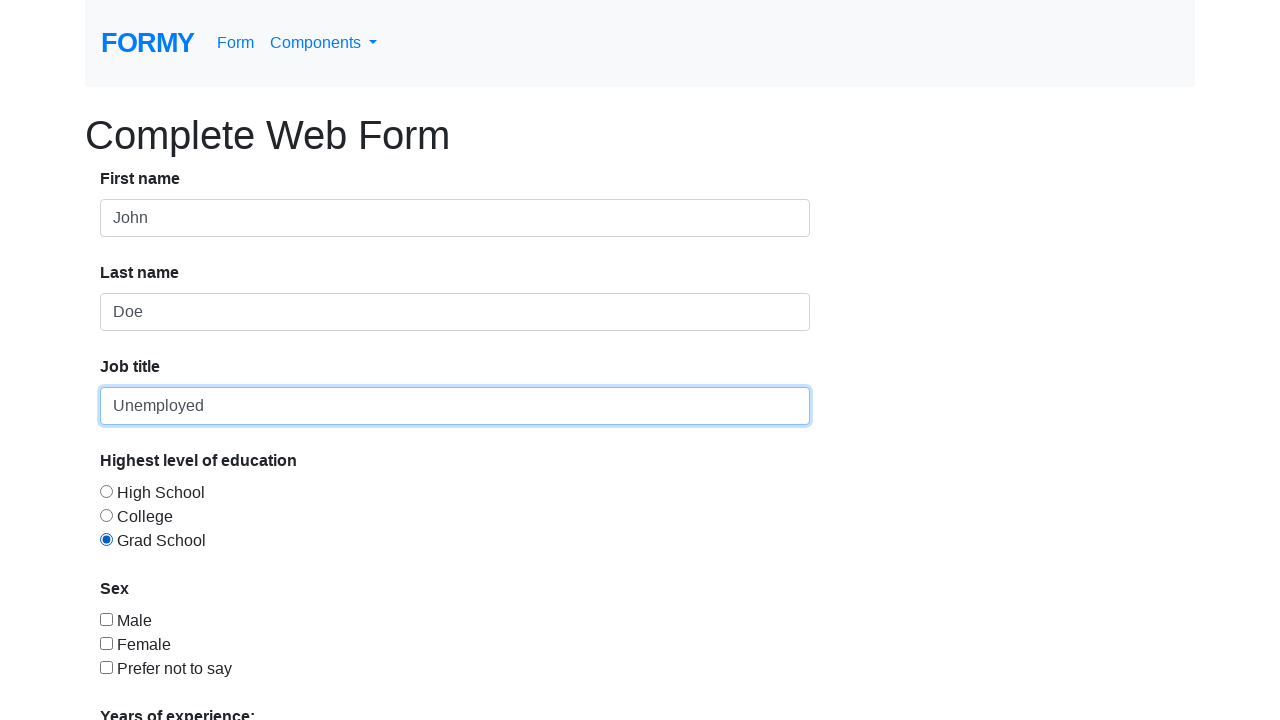

Clicked checkbox option 3 at (106, 667) on #checkbox-3
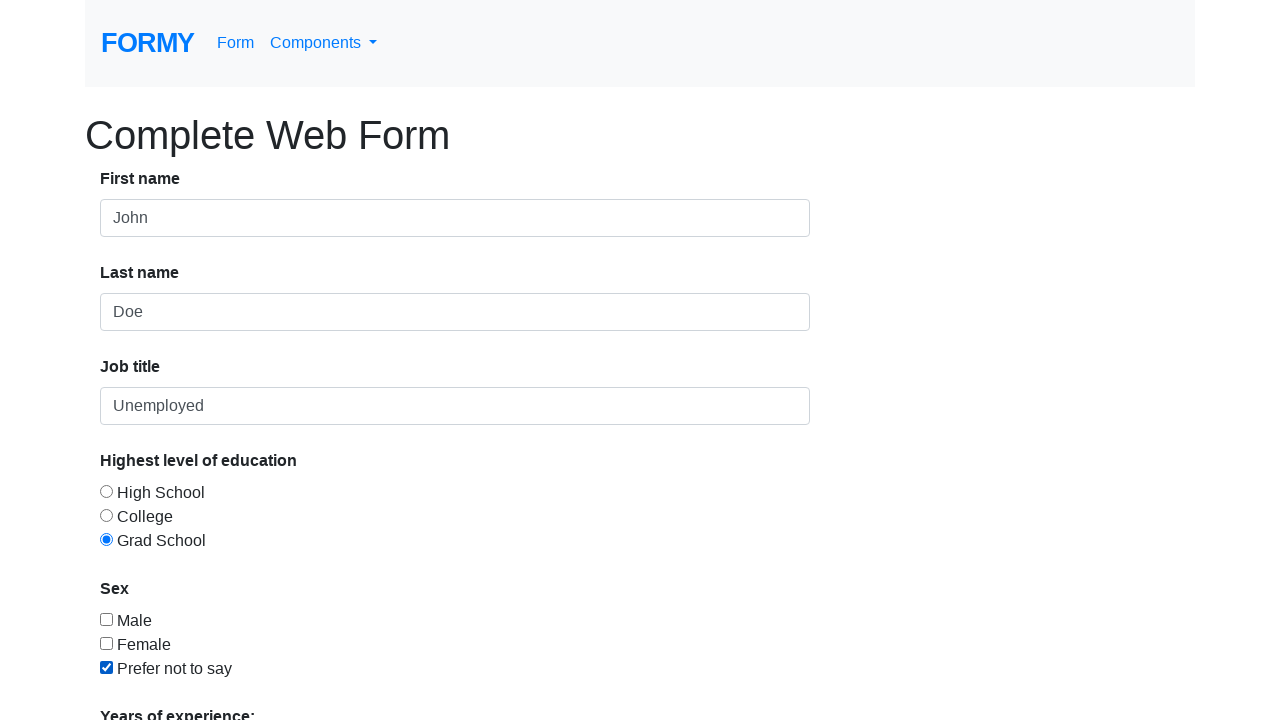

Selected option 1 from dropdown menu on #select-menu
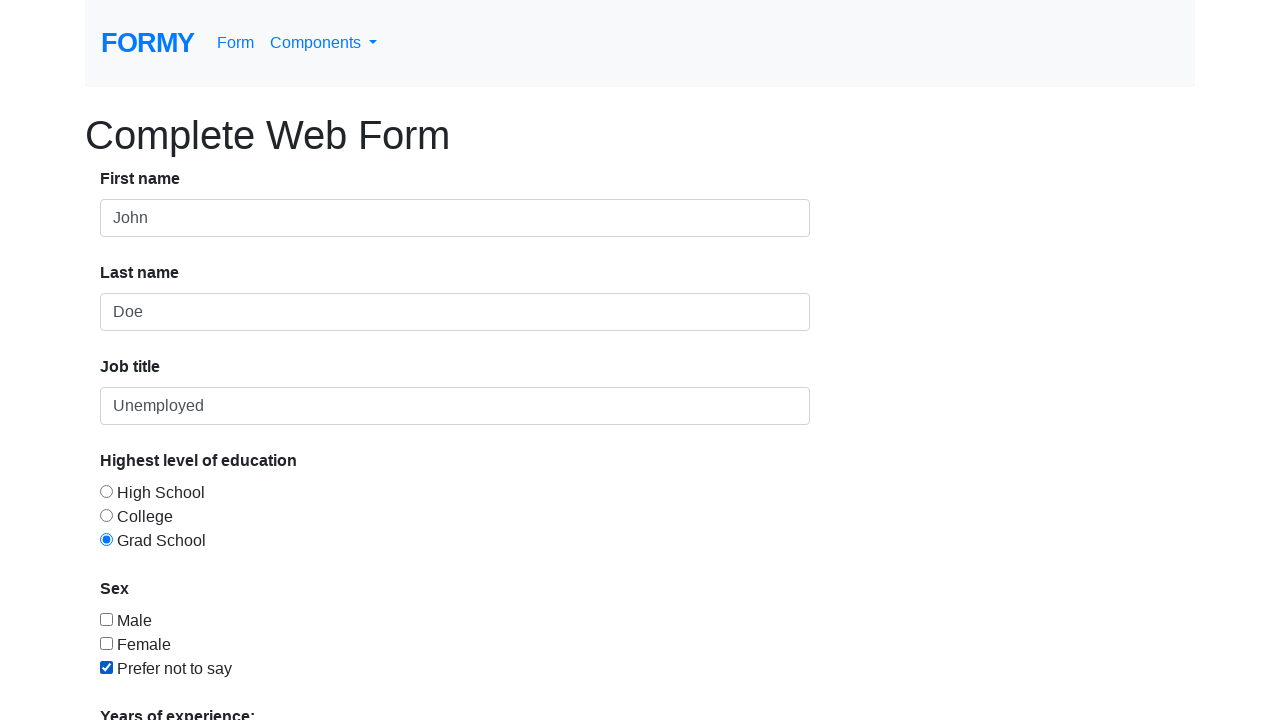

Clicked submit button at (148, 680) on xpath=//div/a[@href='/thanks']
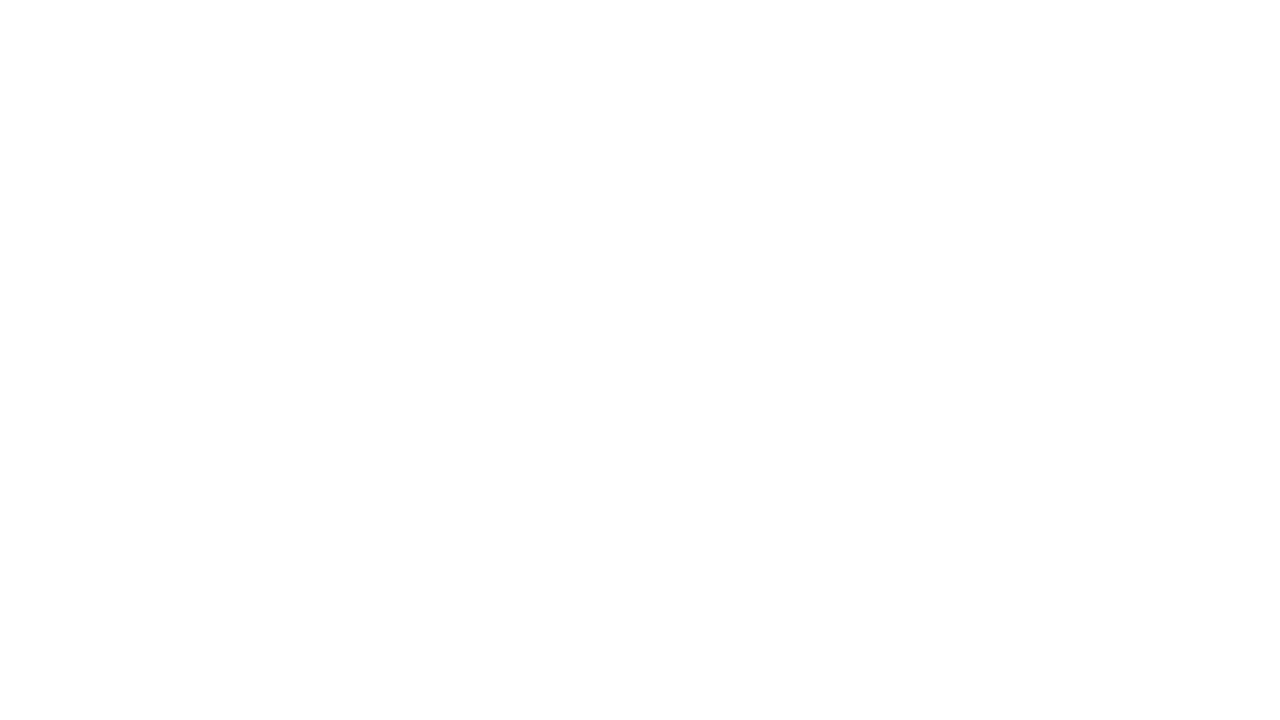

Success message appeared, form submission verified
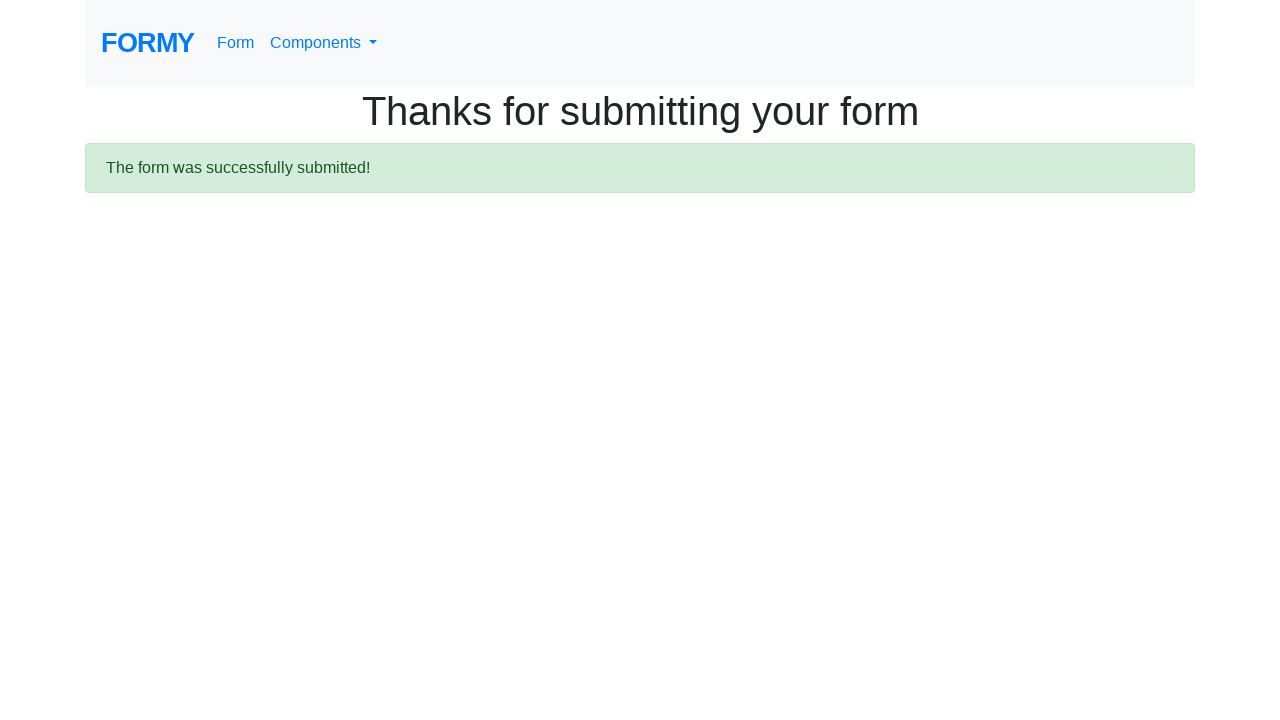

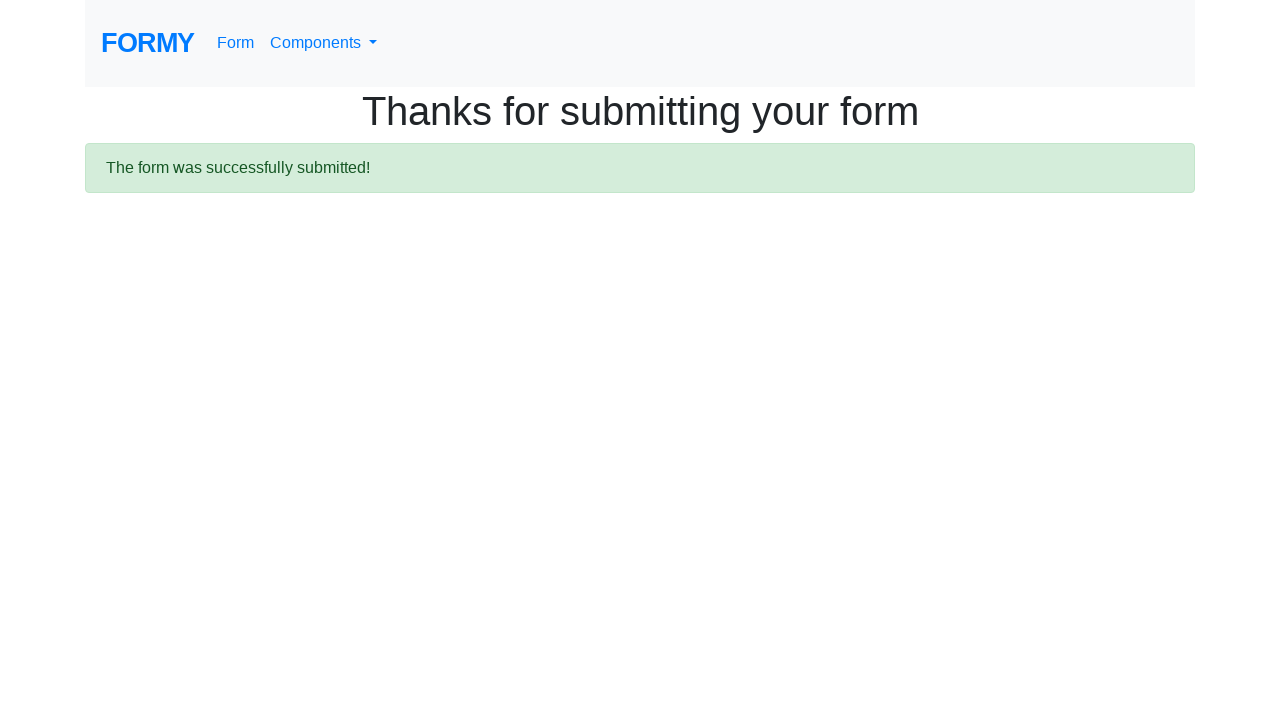